Tests a Cognos reporting form by selecting options from cascading dropdown menus (year, region, establishment type, establishment) and submitting the form to generate a report.

Starting URL: http://cognos.deis.cl/ibmcognos/cgi-bin/cognos.cgi?b_action=cognosViewer&ui.action=run&ui.object=/content/folder%5B@name=%27PUB%27%5D/folder%5B@name=%27REPORTES%27%5D/folder%5B@name=%27Atenciones%20de%20Urgencia%27%5D/report%5B@name=%27Atenciones%20Urgencia%20-%20Vista%20por%20semanas%20-%20Servicios%27%5D&ui.name=Atenciones%20Urgencia%20-%20Vista%20por%20semanas%20-%20Servicios&run.outputFormat=&run.prompt=true#

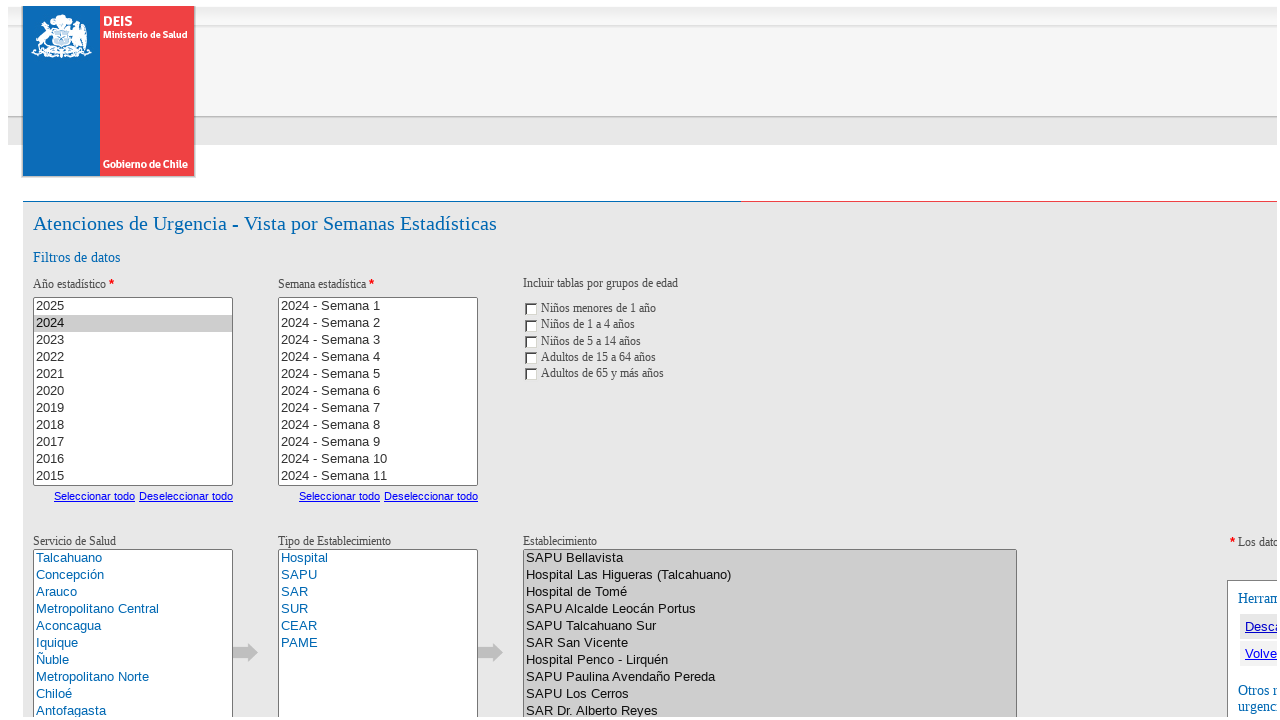

Waited 5 seconds for page to load
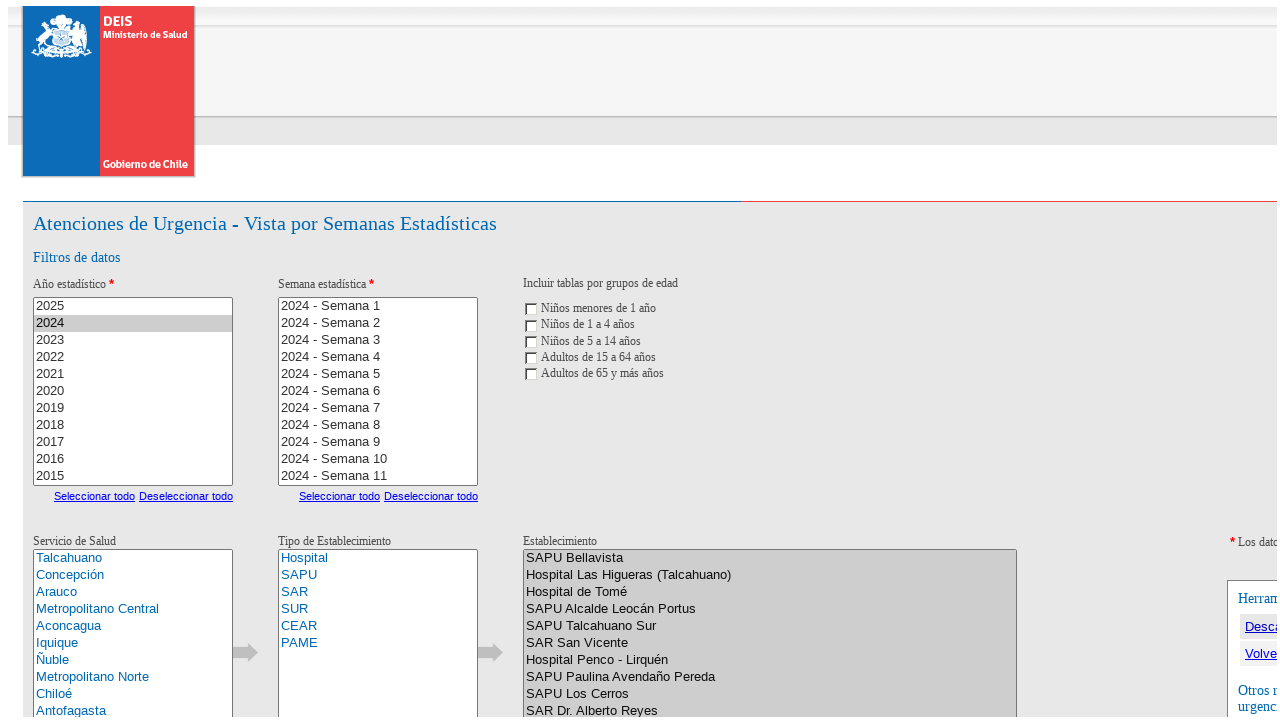

Year dropdown became visible
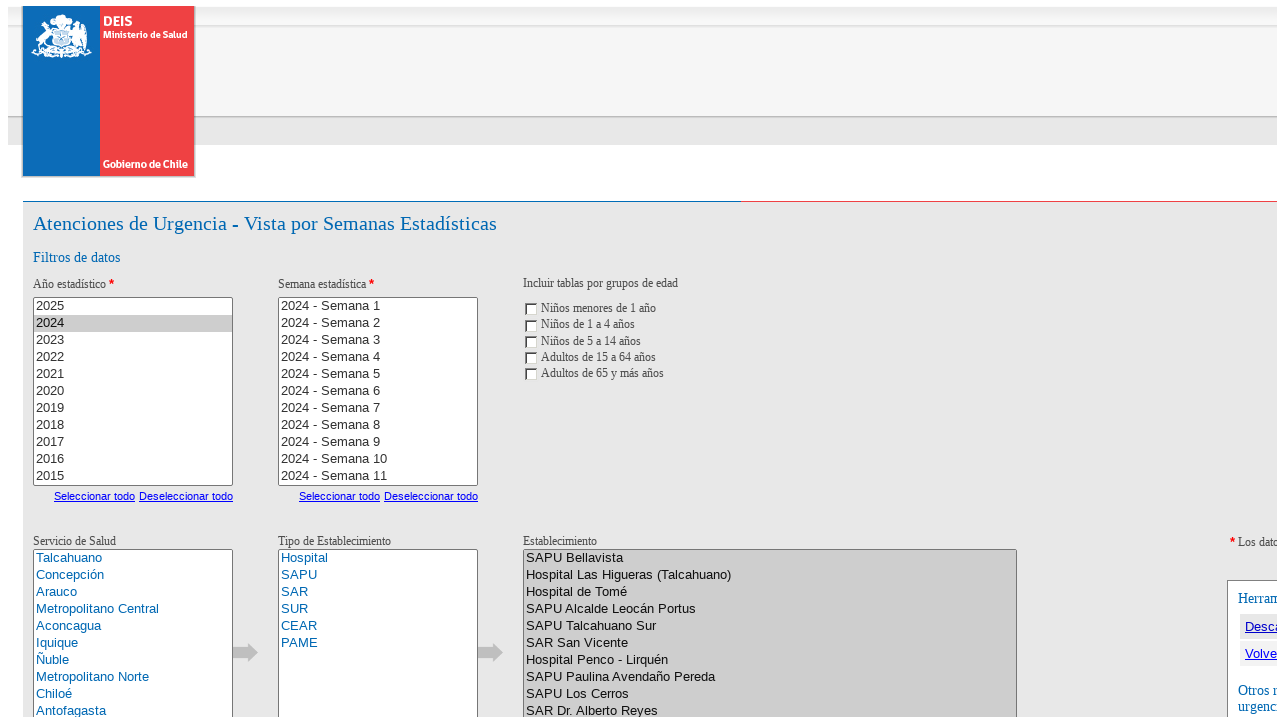

Selected first year option from dropdown at (133, 306) on xpath=/html/body/form[1]/table/tbody/tr[3]/td/div/div[1]/table/tbody/tr/td/div[2
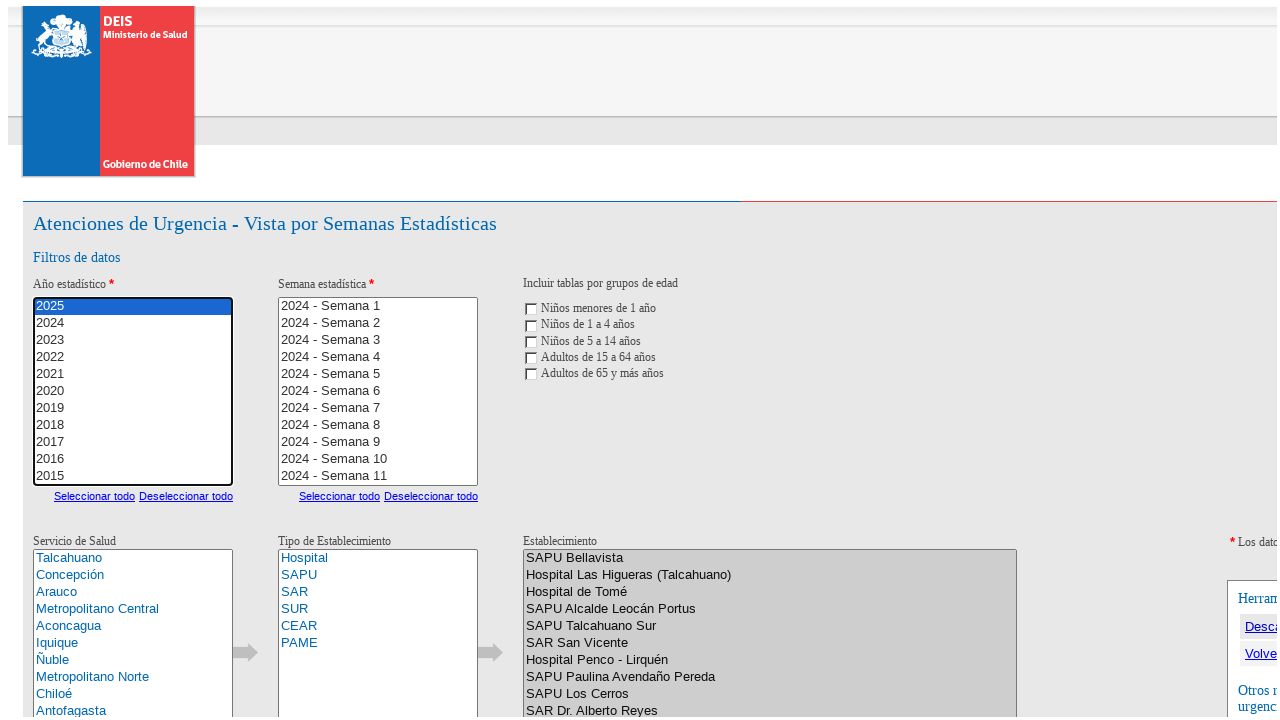

Waited 1 second for year selection to process
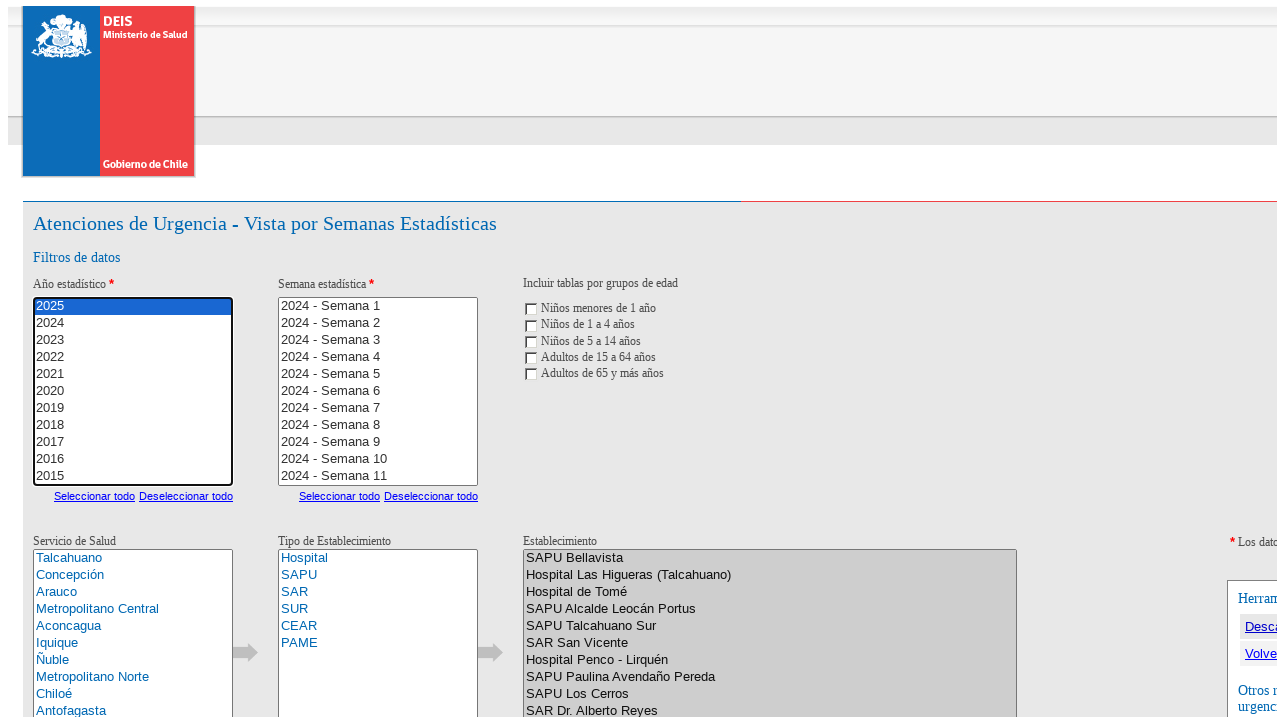

Selected first region option from dropdown at (133, 558) on xpath=/html/body/form[1]/table/tbody/tr[3]/td/div/div[1]/table/tbody/tr/td/div[2
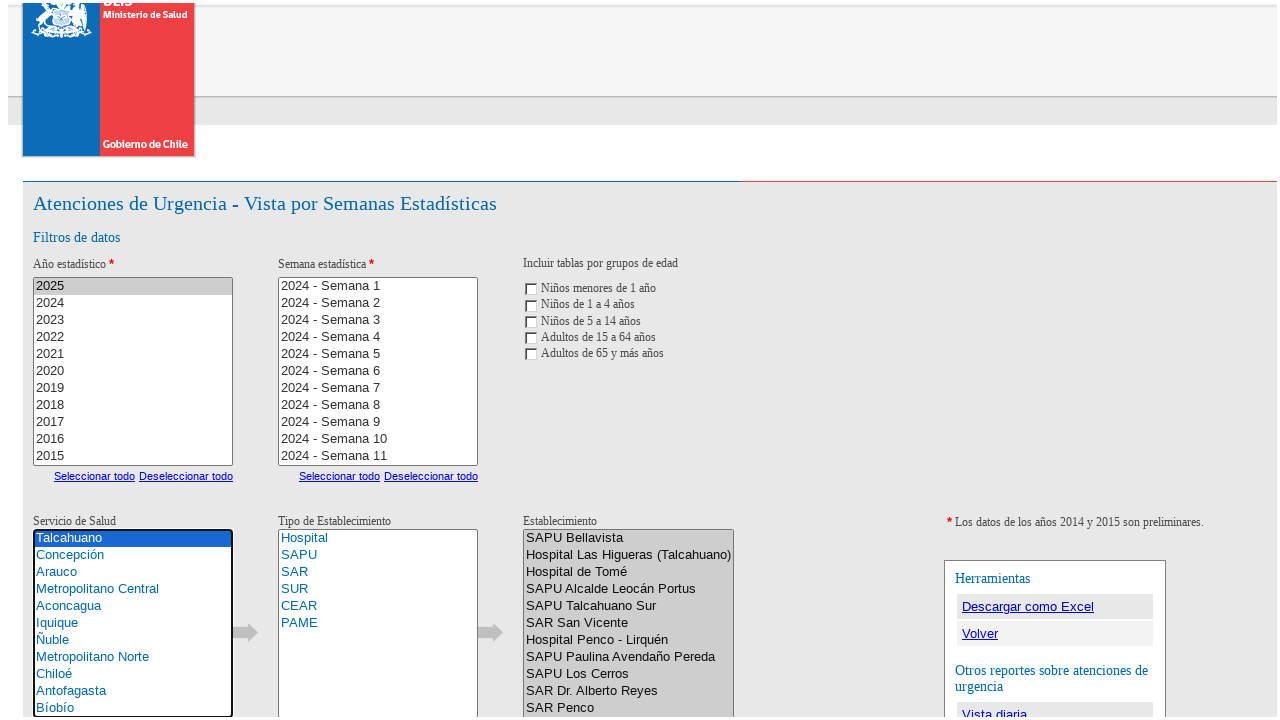

Waited 1 second for region selection to process
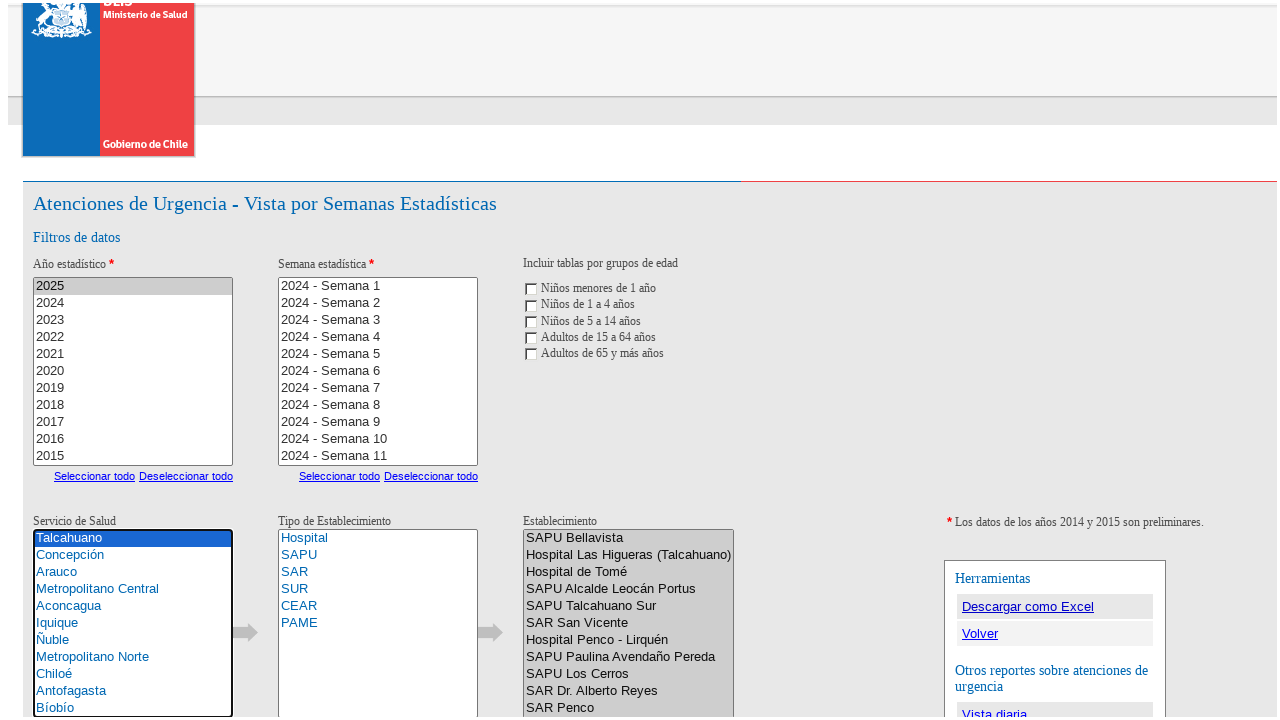

Selected first establishment type option from dropdown at (378, 538) on xpath=/html/body/form[1]/table/tbody/tr[3]/td/div/div[1]/table/tbody/tr/td/div[2
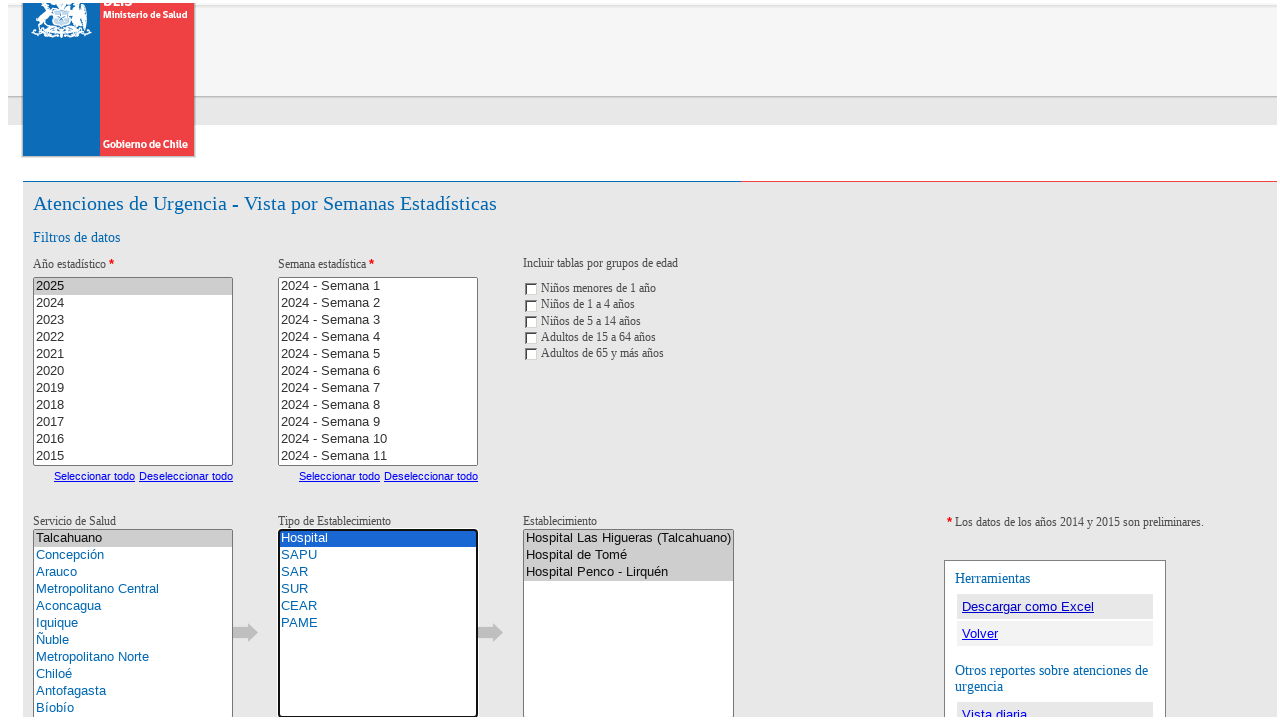

Waited 1 second for establishment type selection to process
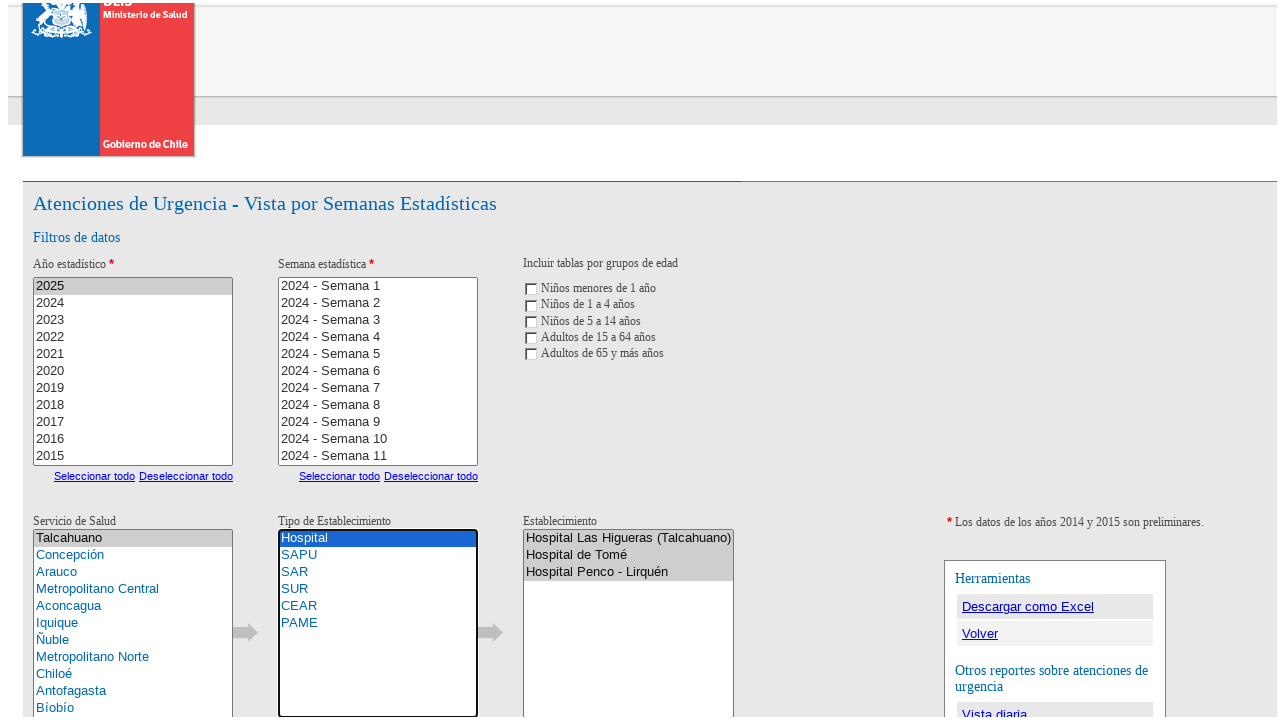

Selected first establishment option from dropdown at (628, 538) on xpath=/html/body/form[1]/table/tbody/tr[3]/td/div/div[1]/table/tbody/tr/td/div[2
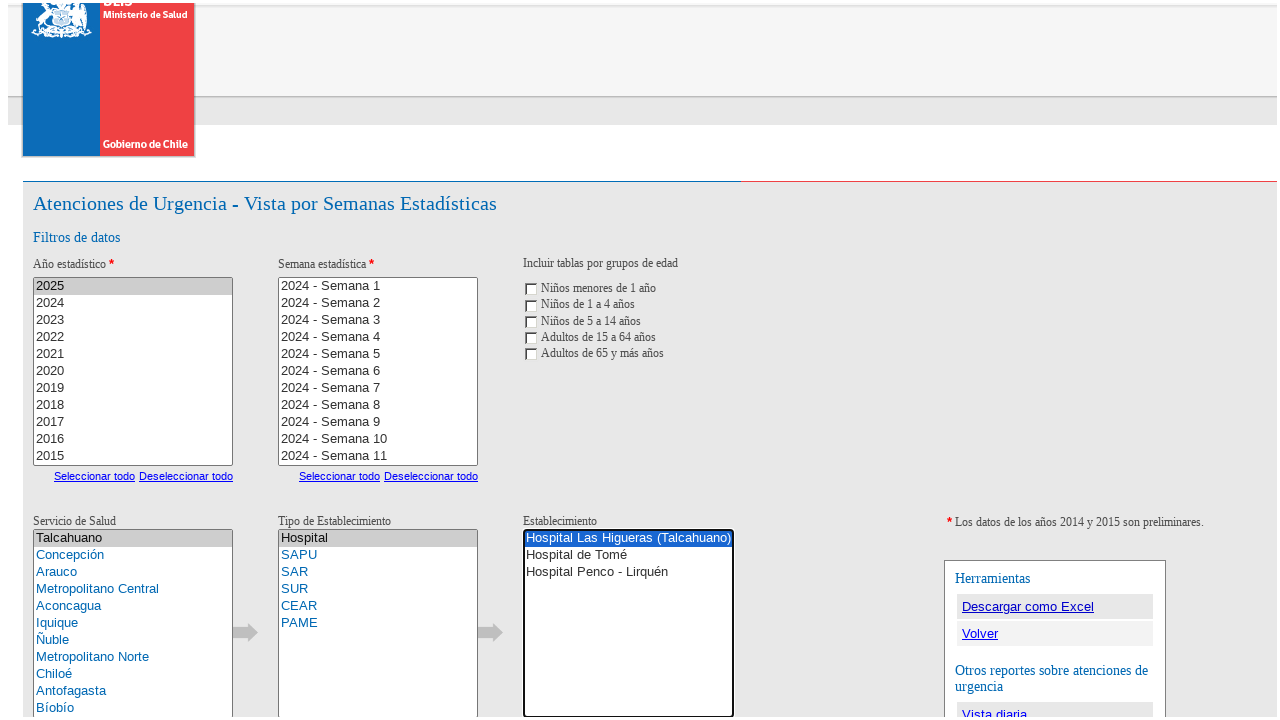

Waited 1 second for establishment selection to process
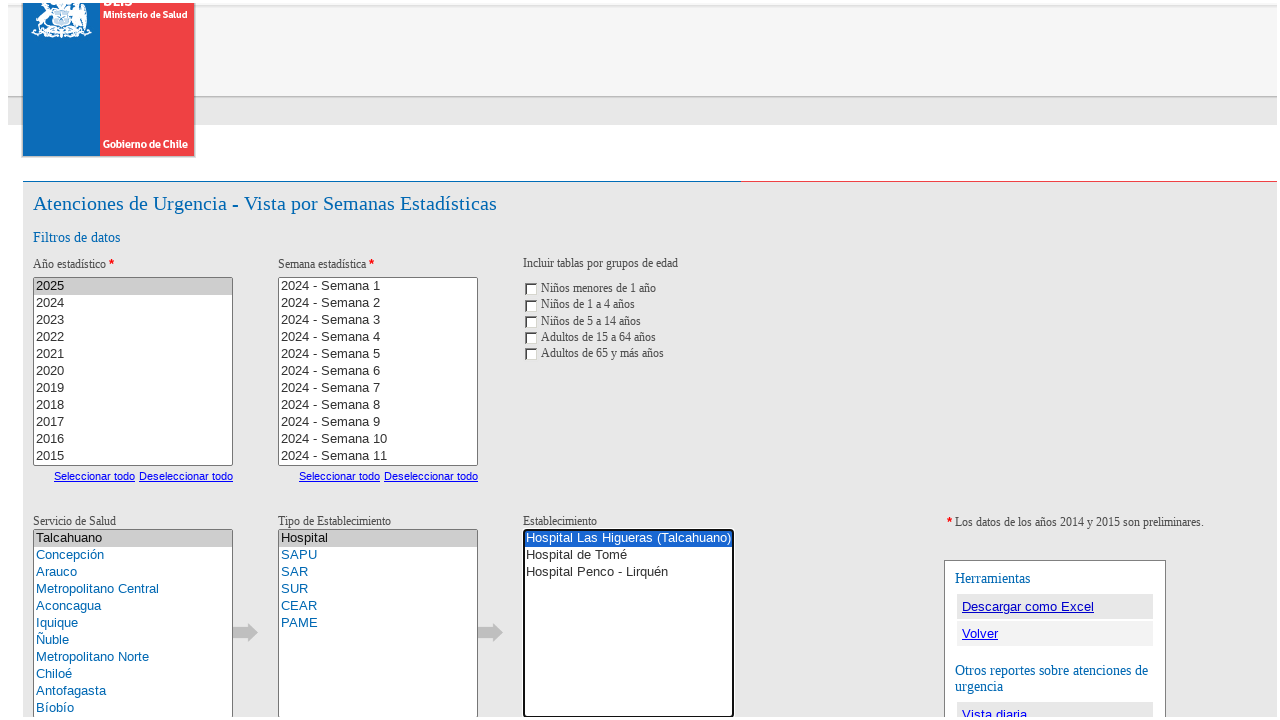

Clicked submit button to generate report at (827, 360) on button >> nth=0
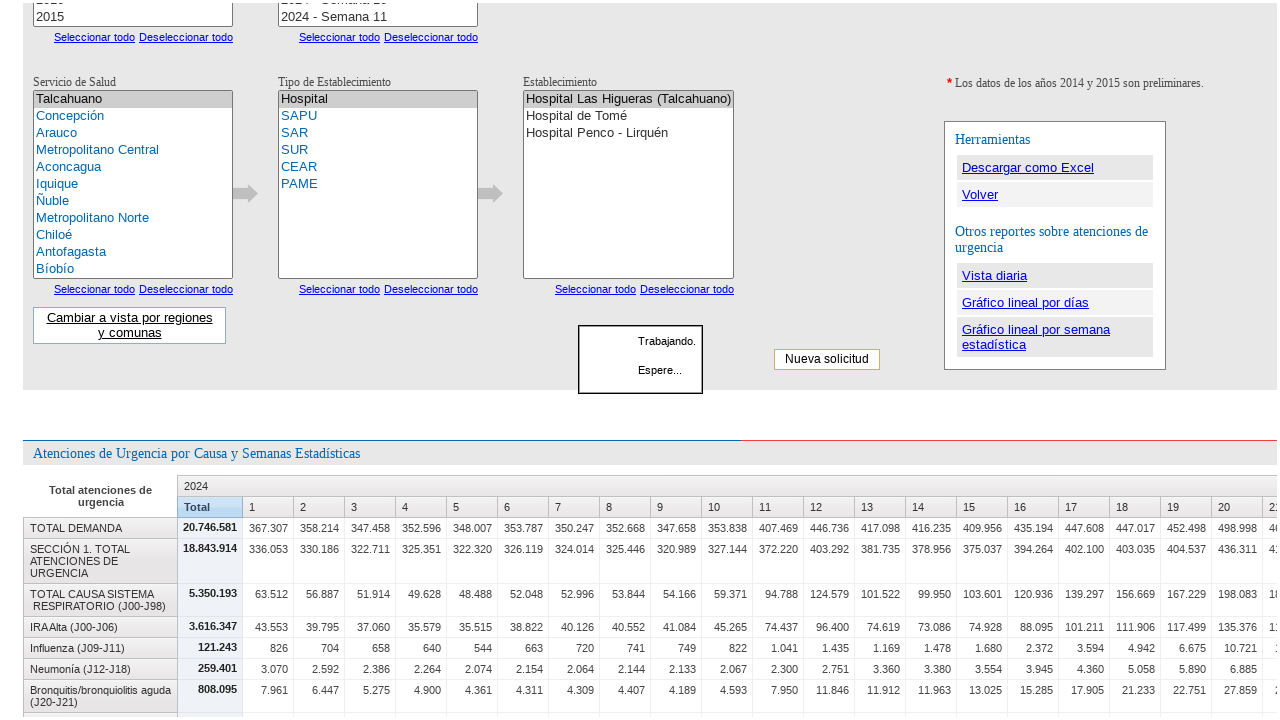

Waited 20 seconds for report to load
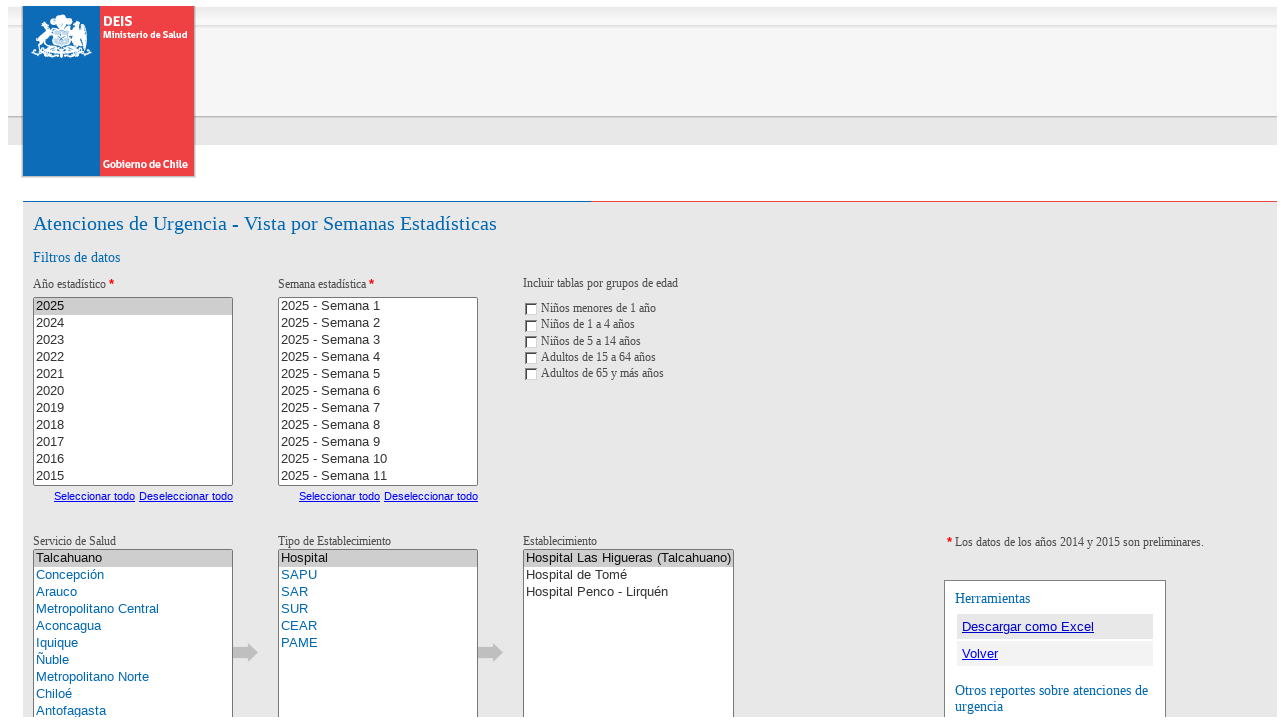

Report table results are displayed
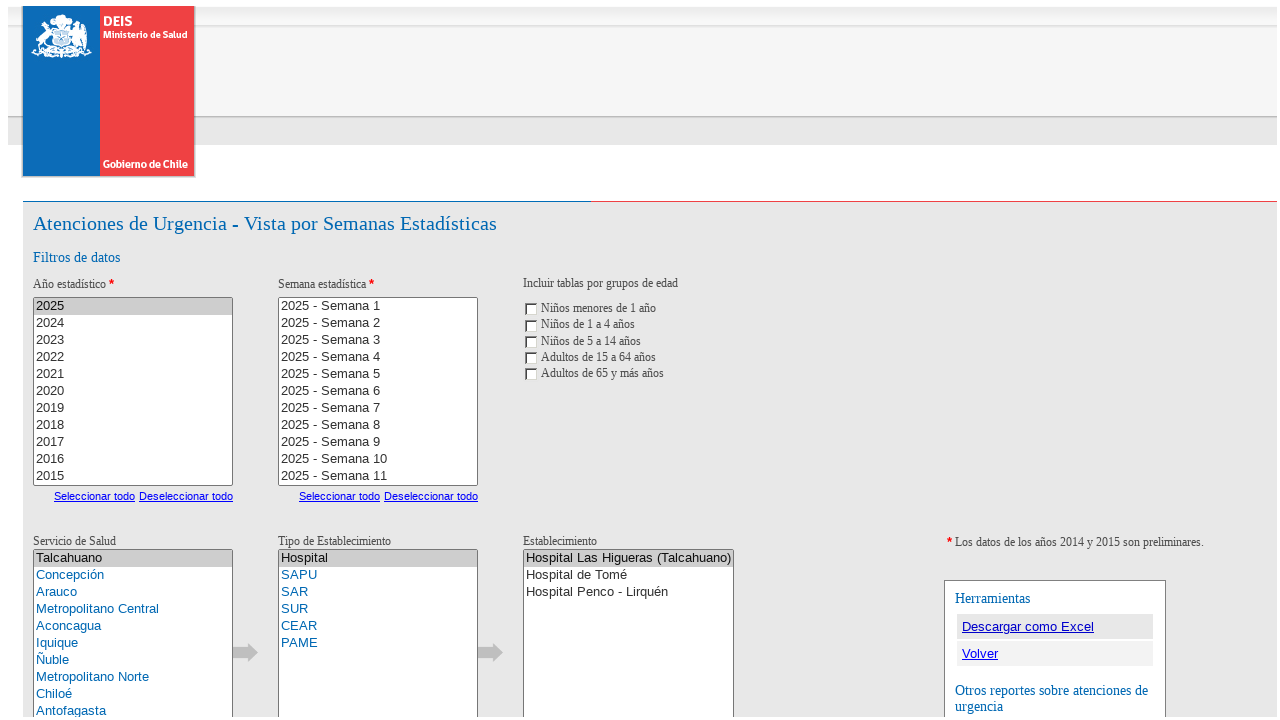

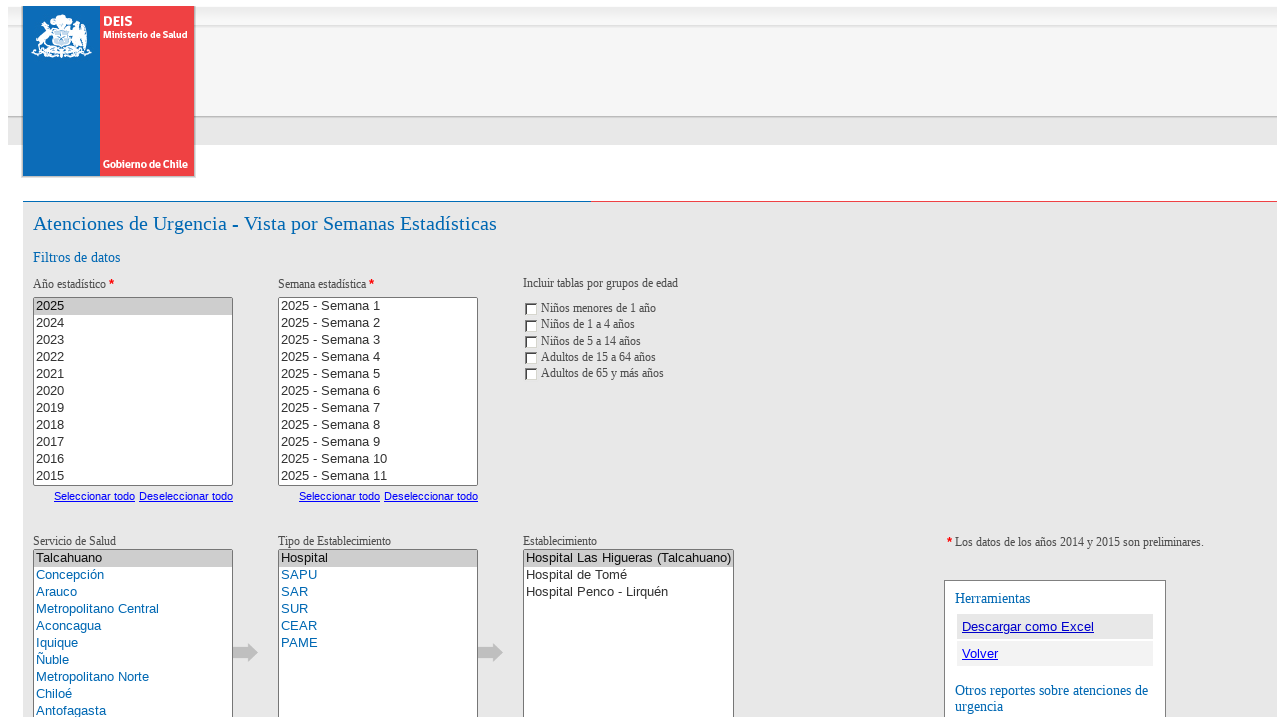